Tests a registration form by filling in first name, last name, and email fields on a demo automation testing site.

Starting URL: http://demo.automationtesting.in/Register.html

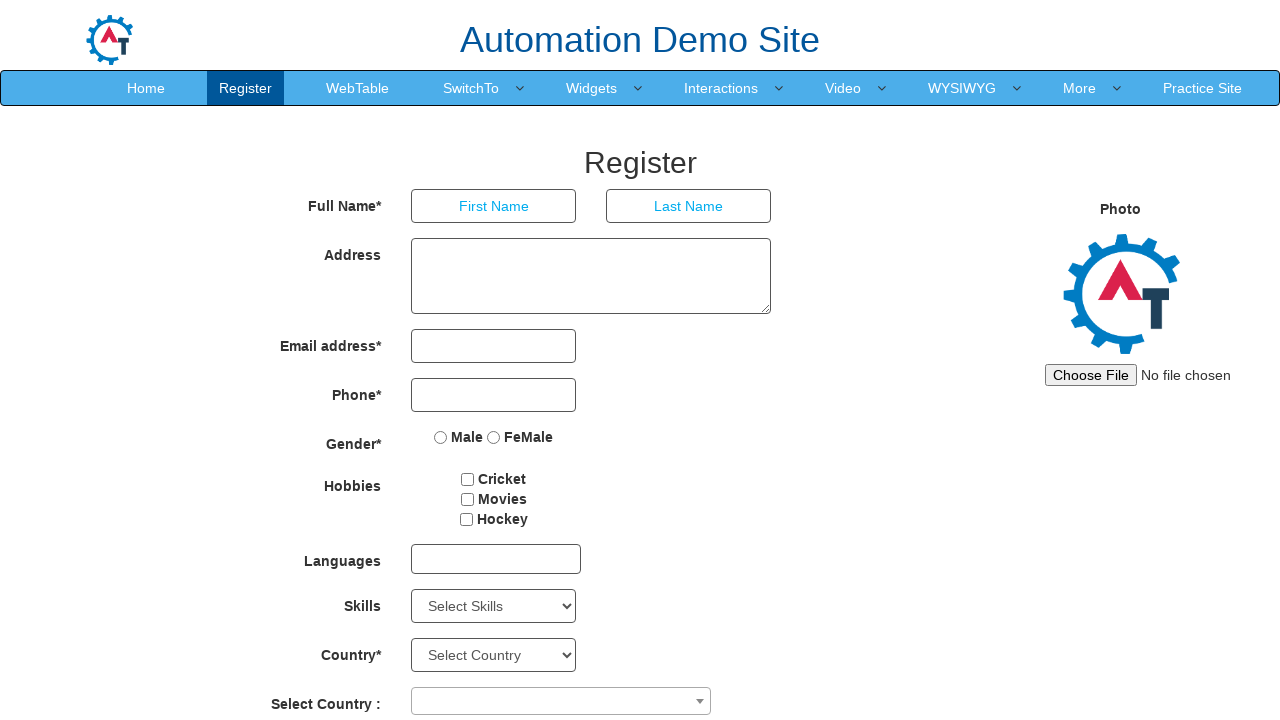

Clicked on First Name field at (494, 206) on input[placeholder='First Name']
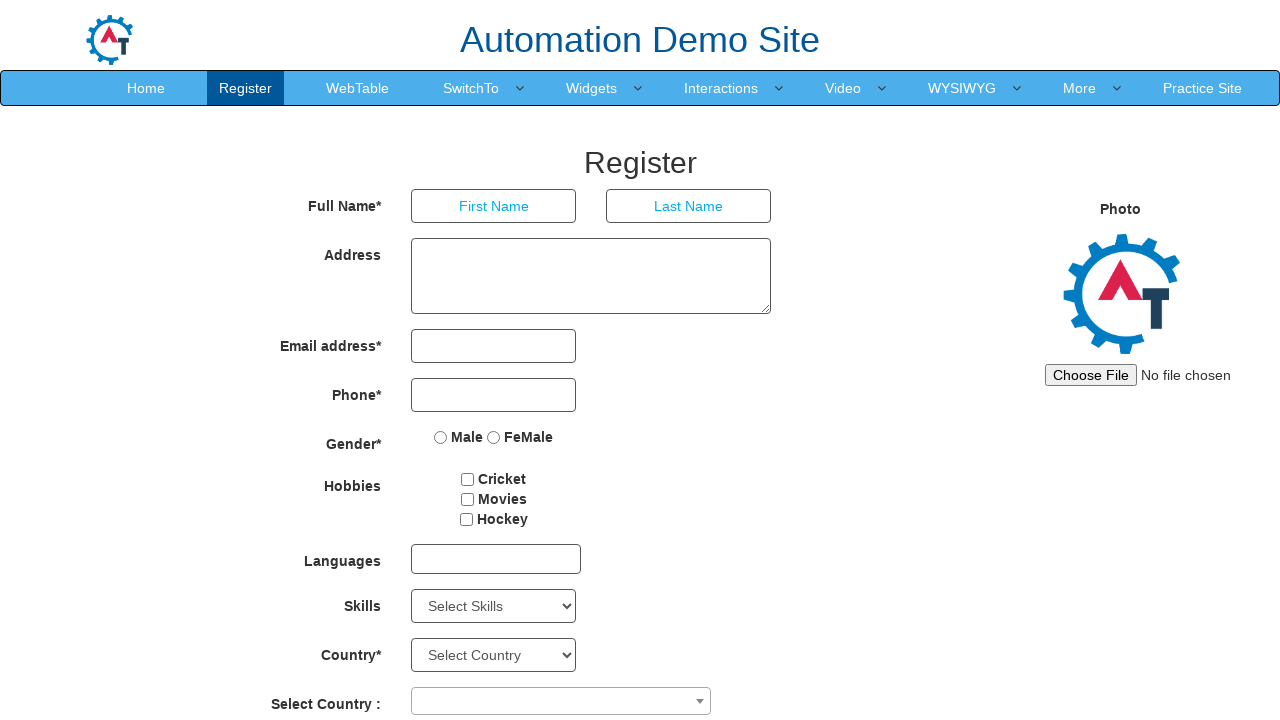

Filled First Name field with 'Shivam' on input[placeholder='First Name']
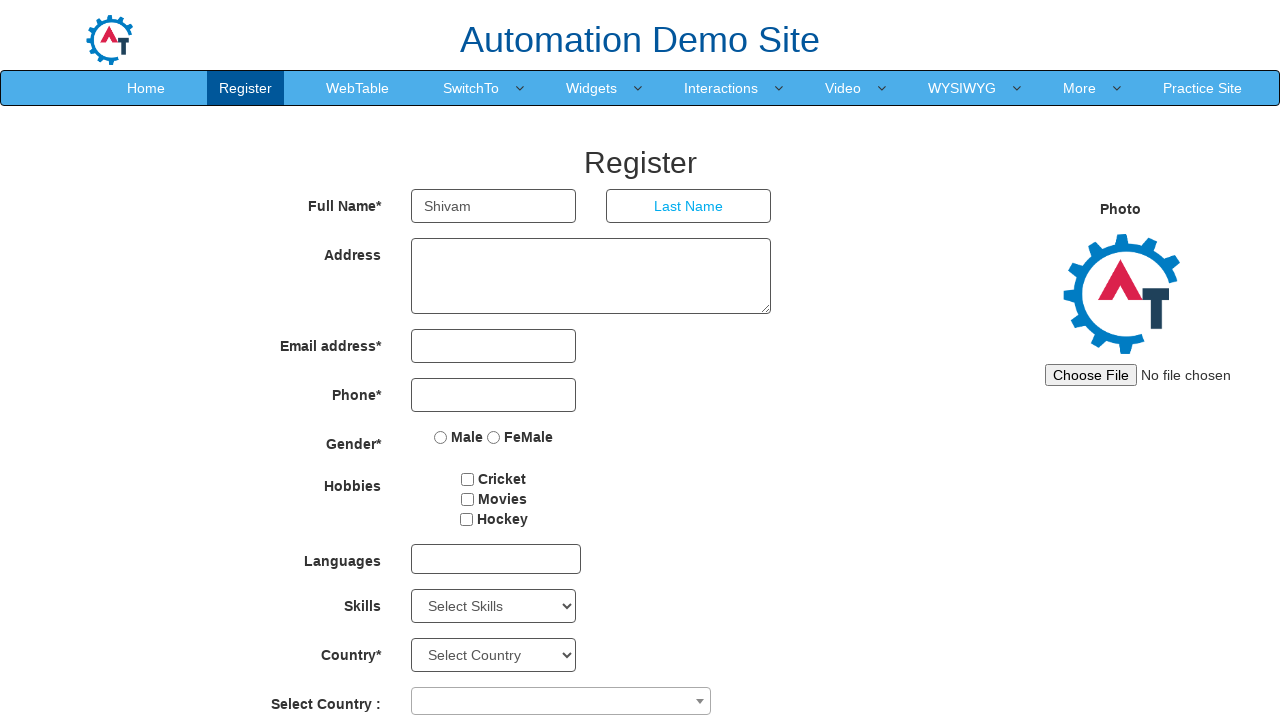

Clicked on Last Name field at (689, 206) on input[placeholder='Last Name']
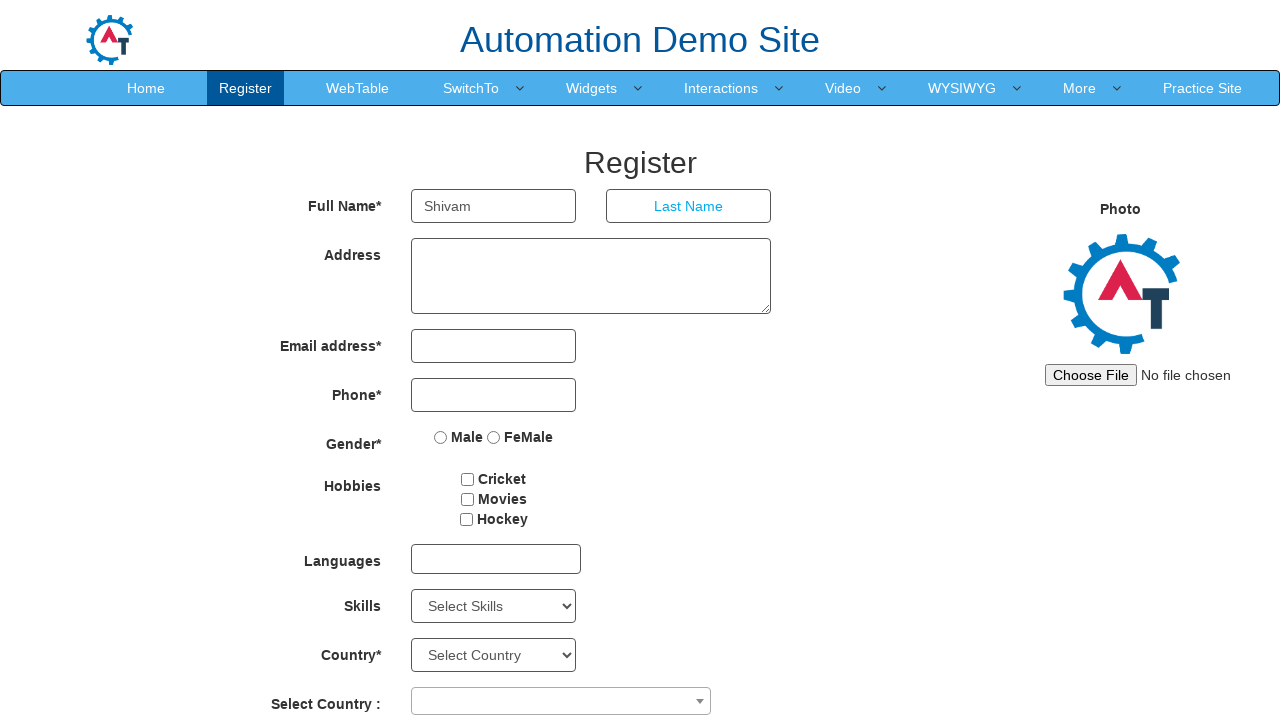

Filled Last Name field with 'Sahay' on input[placeholder='Last Name']
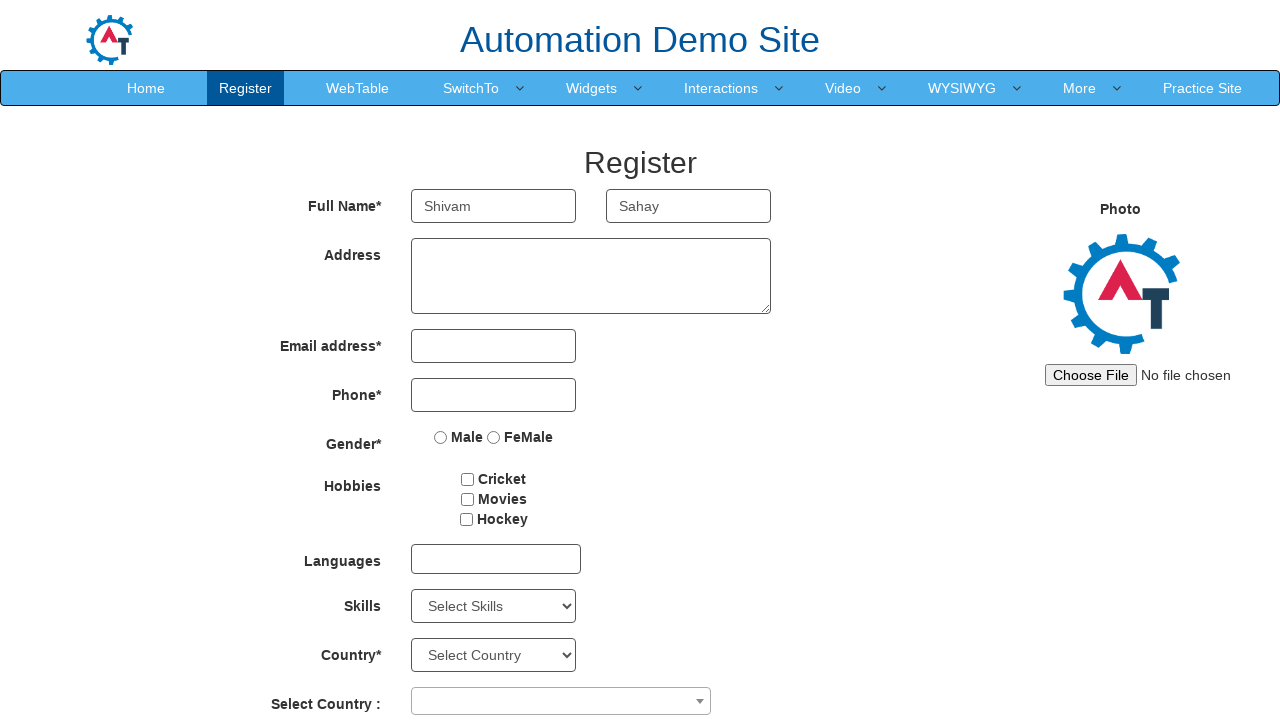

Clicked on Email field at (494, 346) on input[type='email']
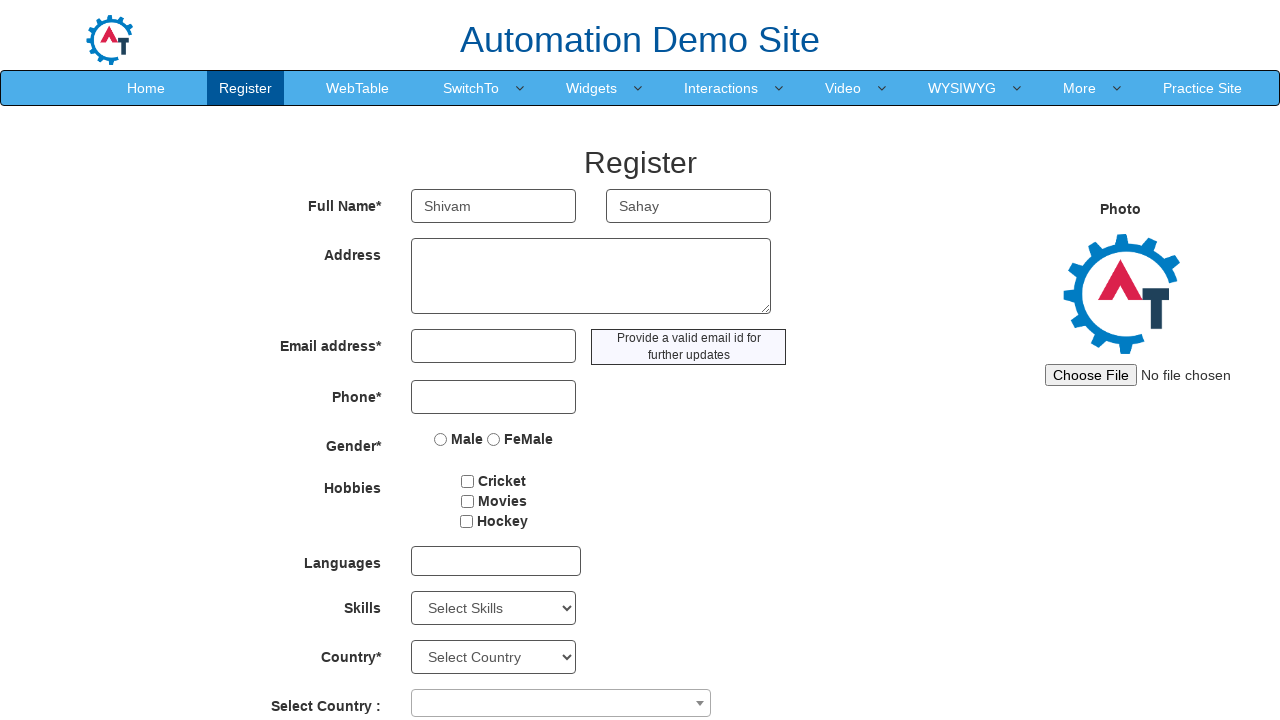

Filled Email field with 'shivam.sahay@example.com' on input[type='email']
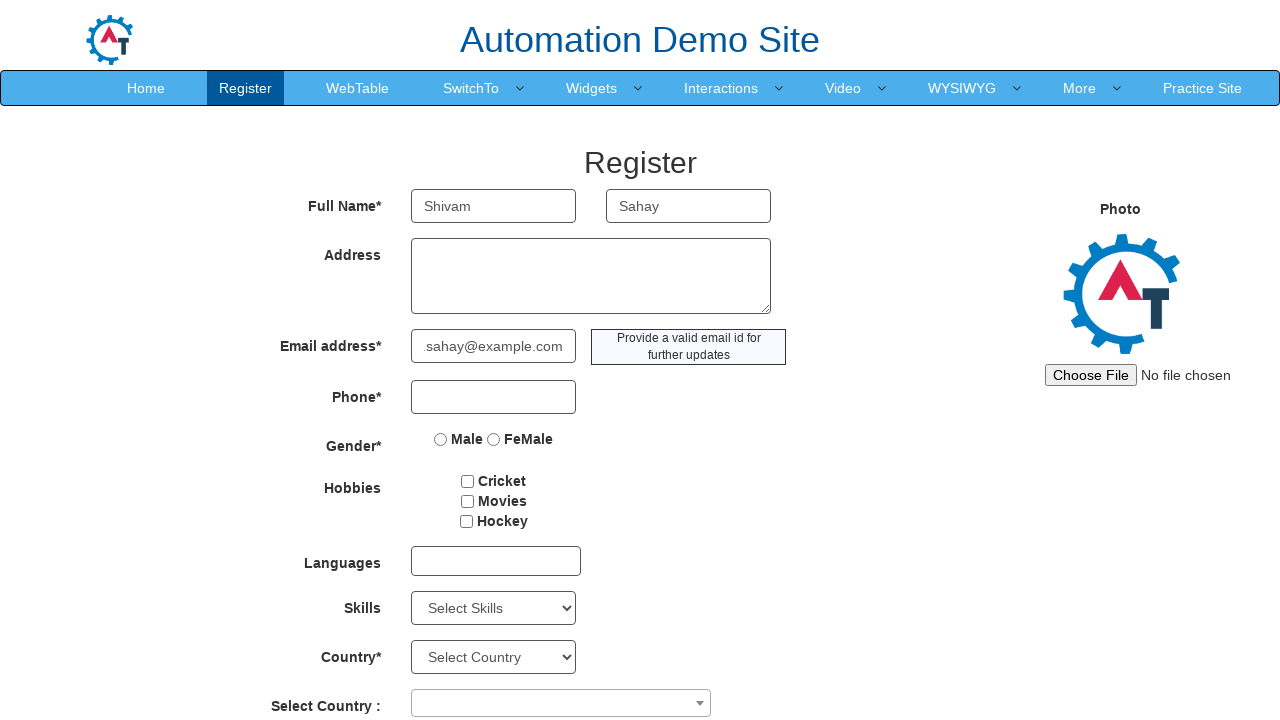

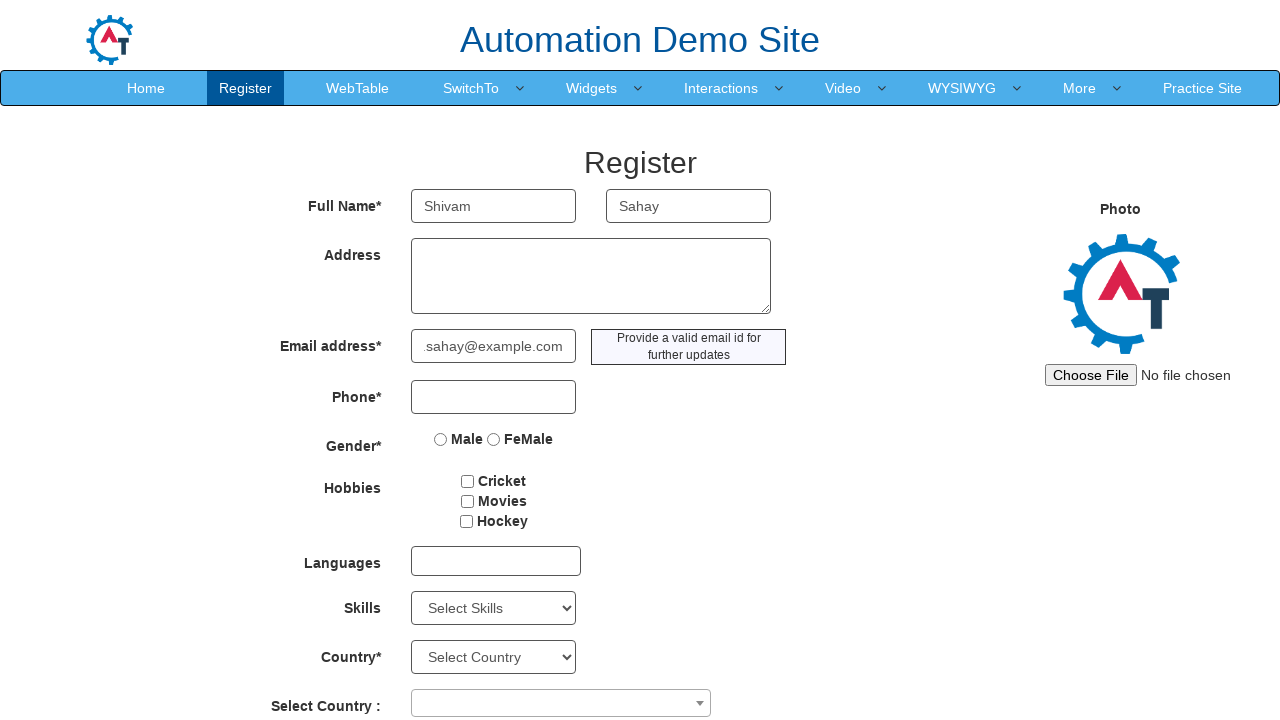